Tests form validation by filling various input fields (except zip code) and verifying that filled fields show success status while the empty zip code field shows danger status

Starting URL: https://bonigarcia.dev/selenium-webdriver-java/data-types.html

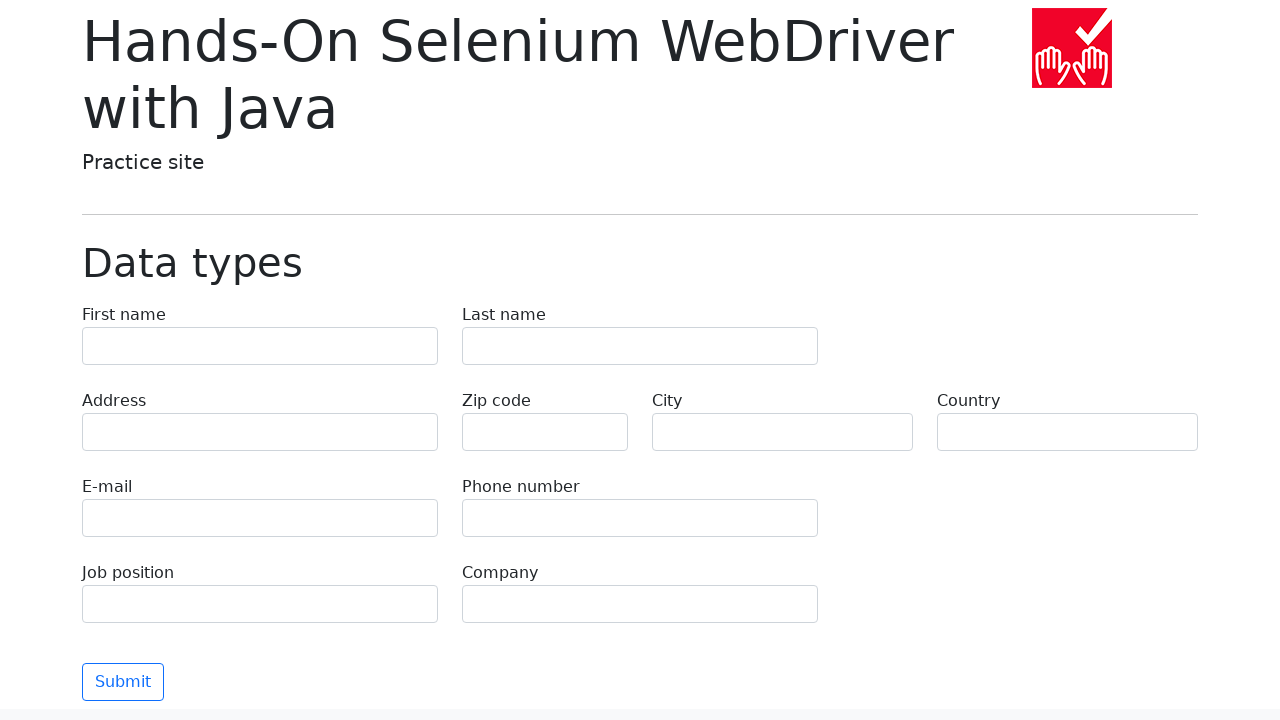

Filled first name field with 'Иван' on input[name="first-name"]
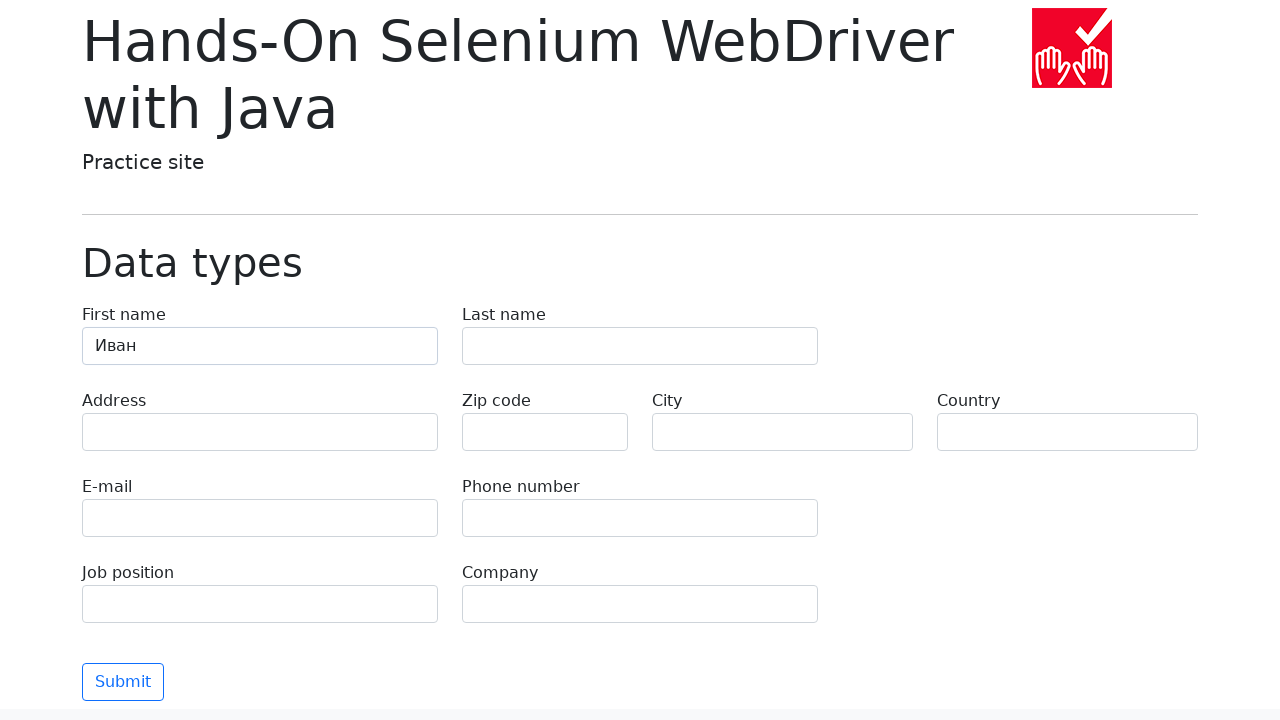

Filled last name field with 'Петров' on input[name="last-name"]
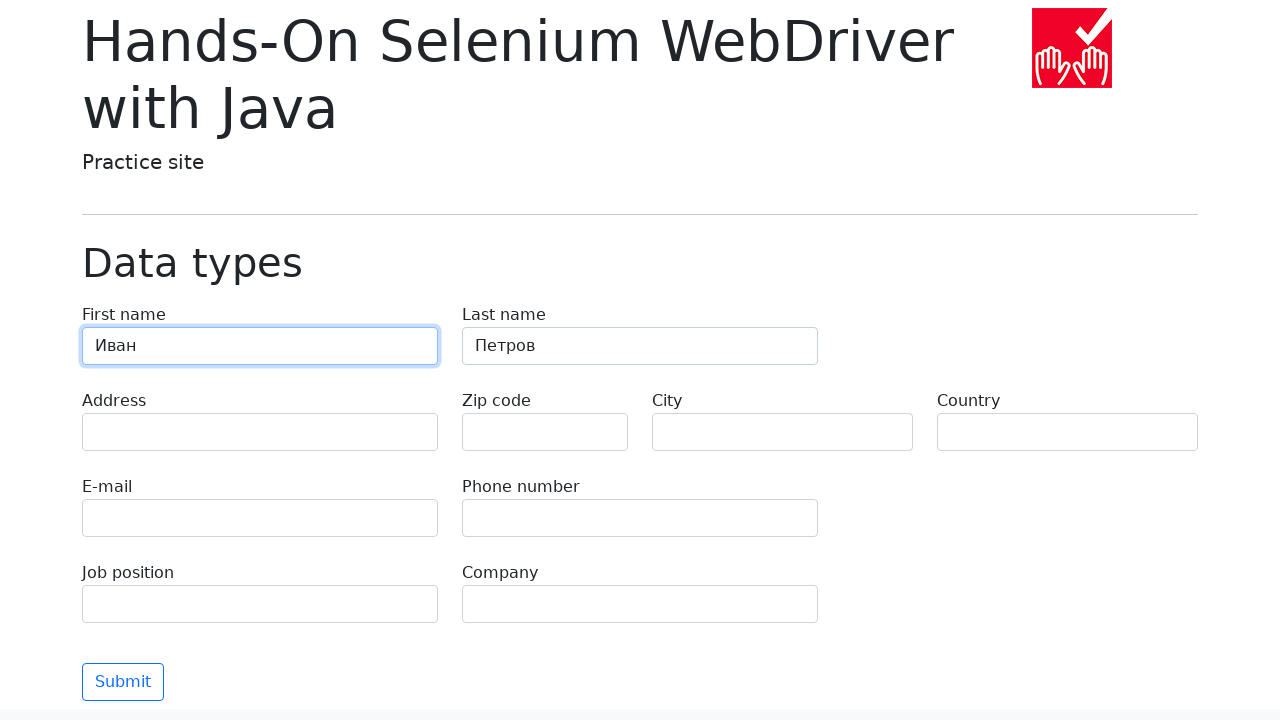

Filled address field with 'Ленина, 55-3' on input[name="address"]
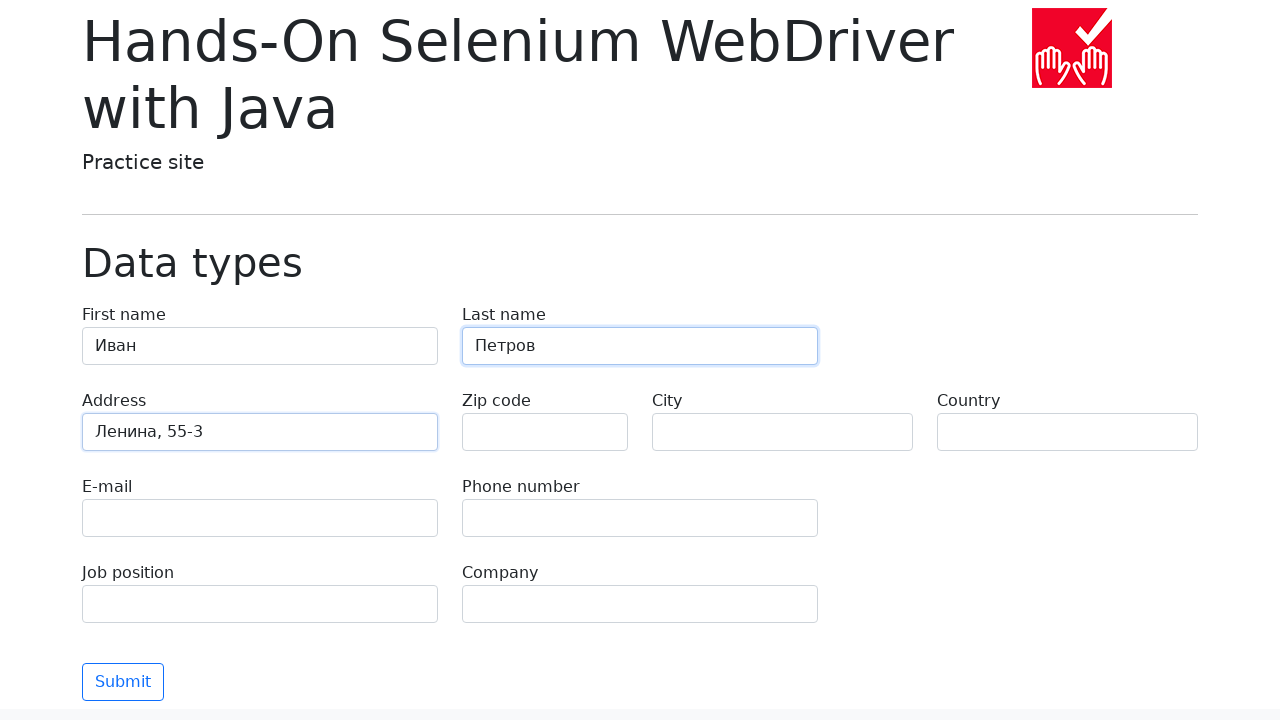

Filled email field with 'test@skypro.com' on input[name="e-mail"]
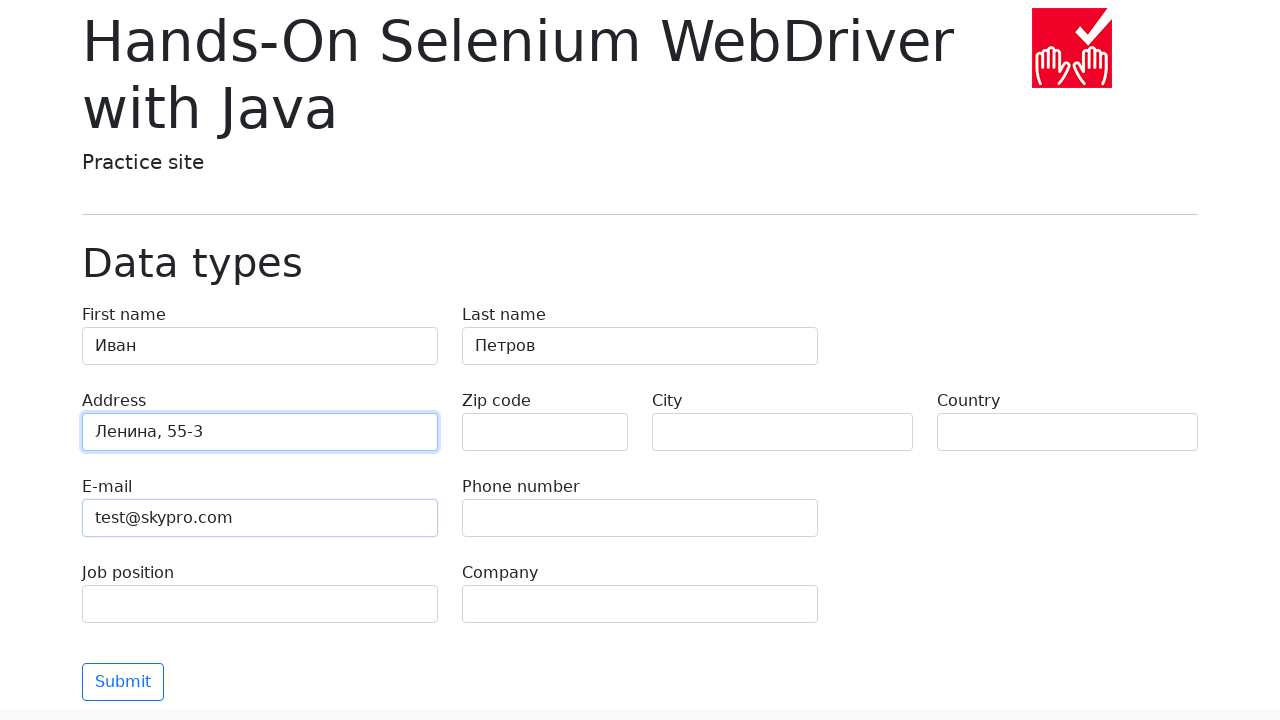

Filled phone field with '+7985899998787' on input[name="phone"]
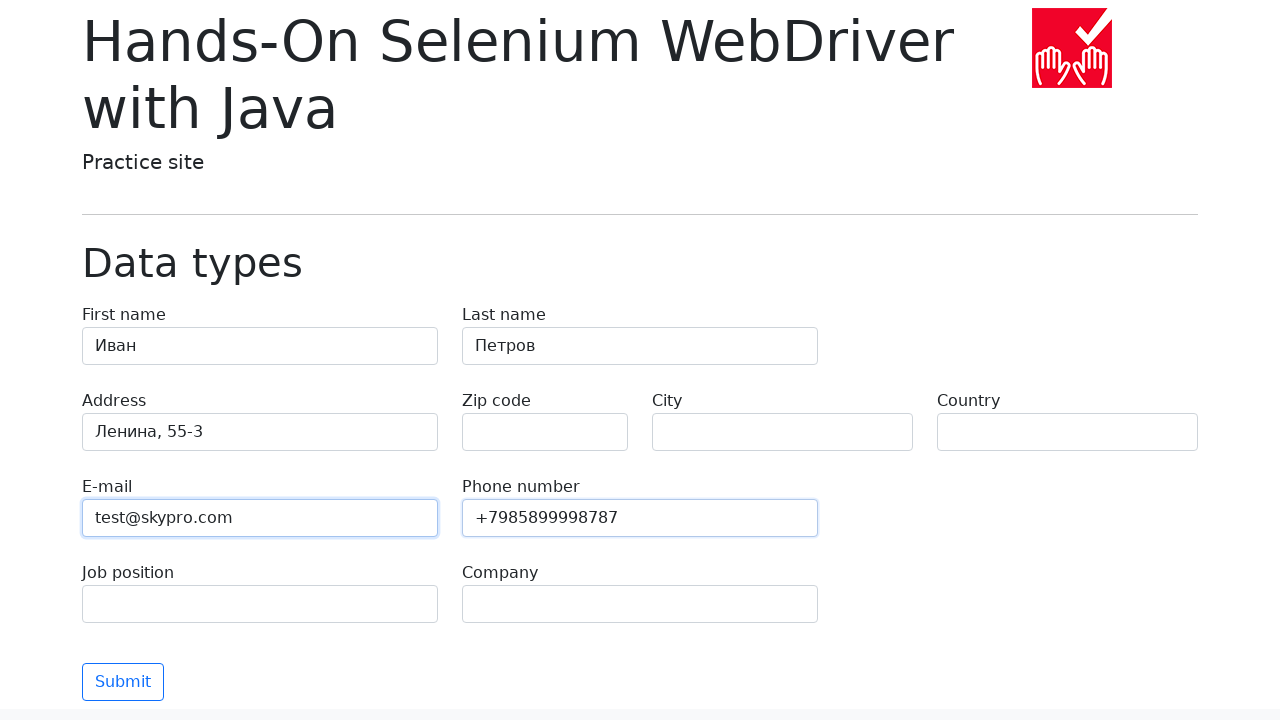

Left zip code field empty for validation testing on input[name="zip-code"]
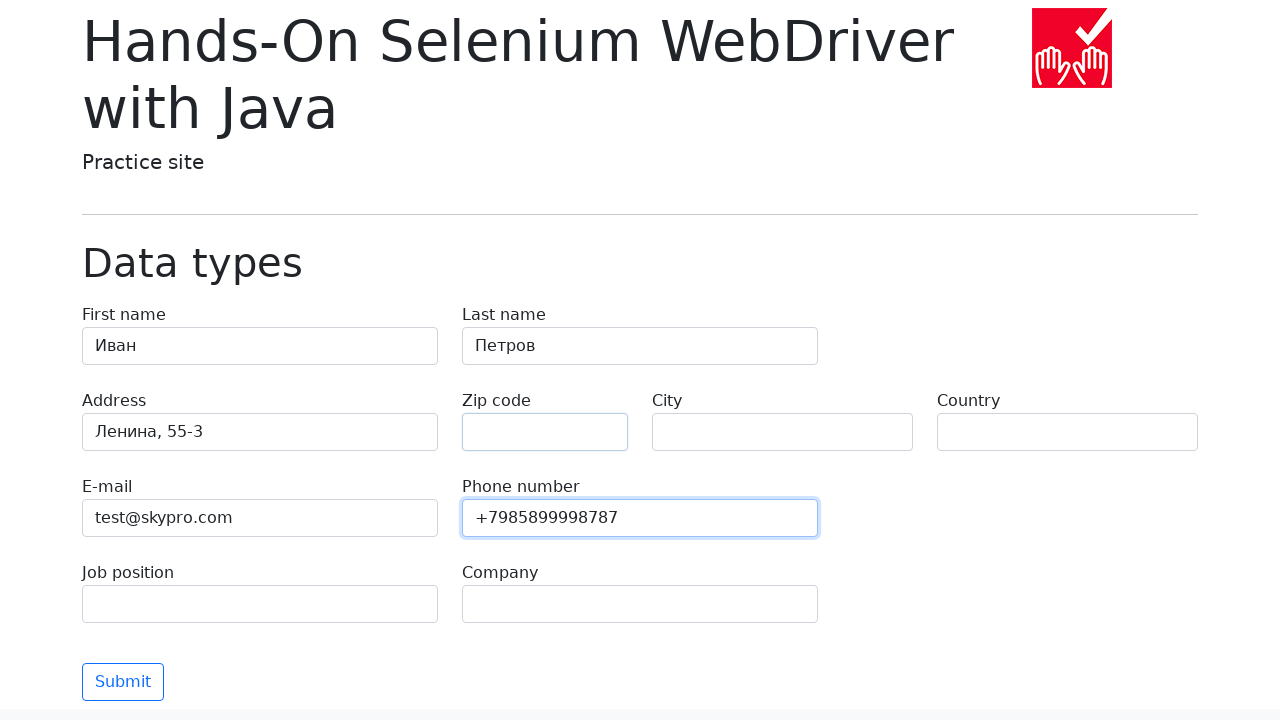

Filled city field with 'Москва' on input[name="city"]
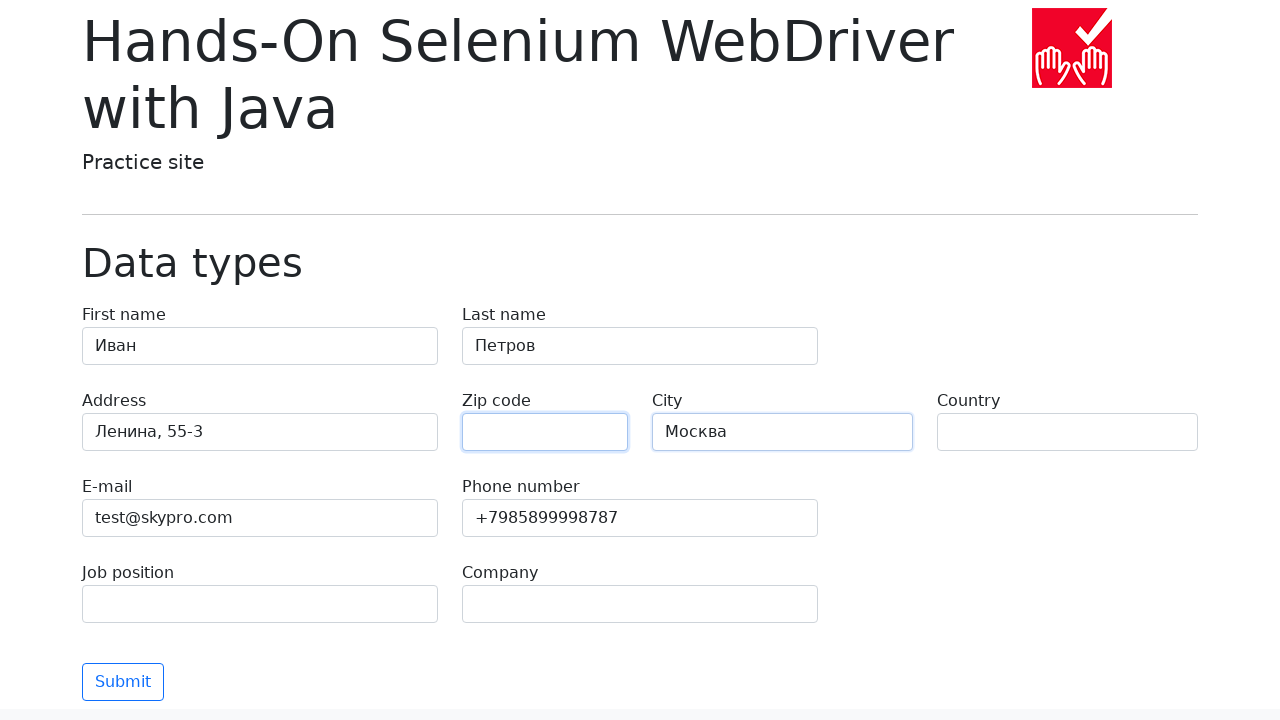

Filled country field with 'Россия' on input[name="country"]
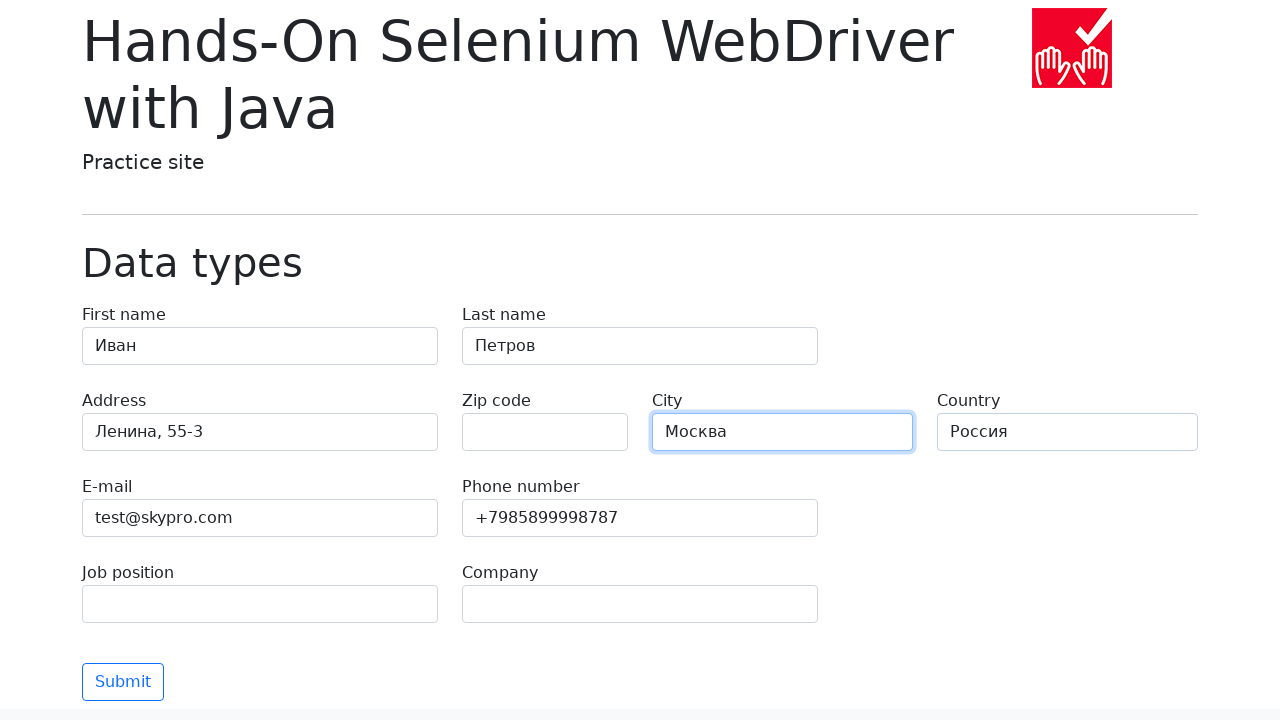

Filled job position field with 'QA' on input[name="job-position"]
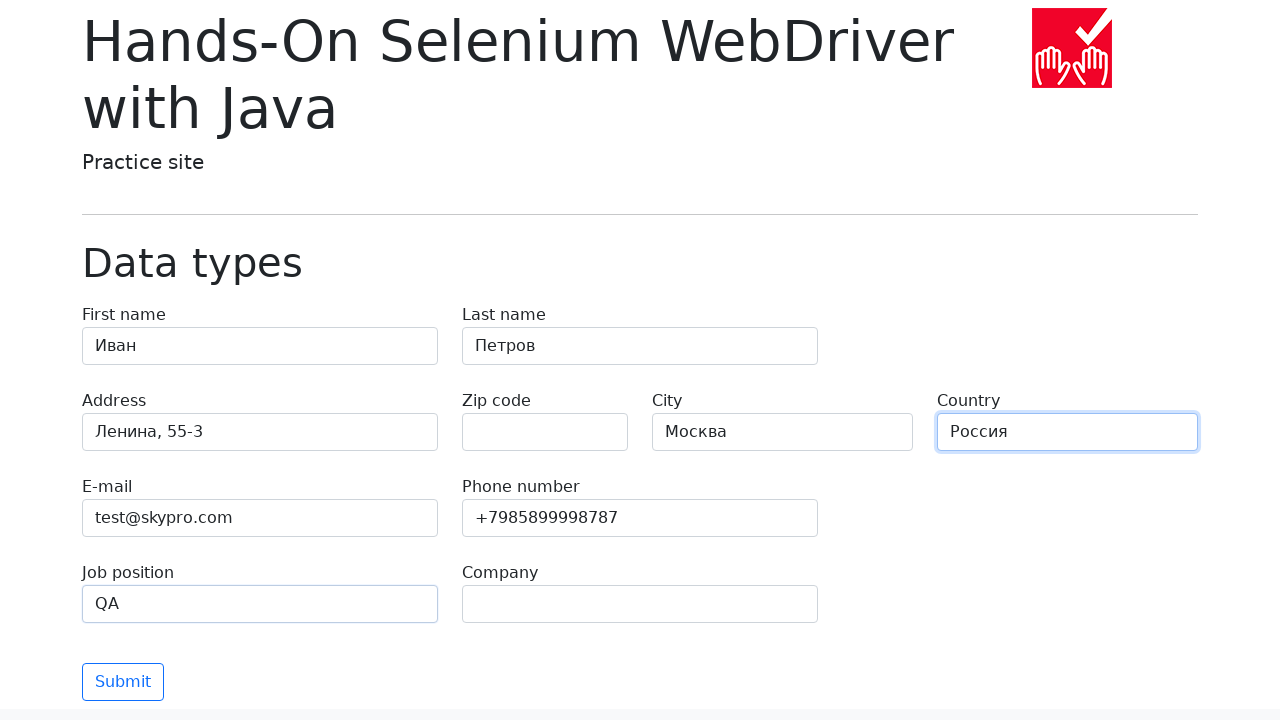

Filled company field with 'SkyPro' on input[name="company"]
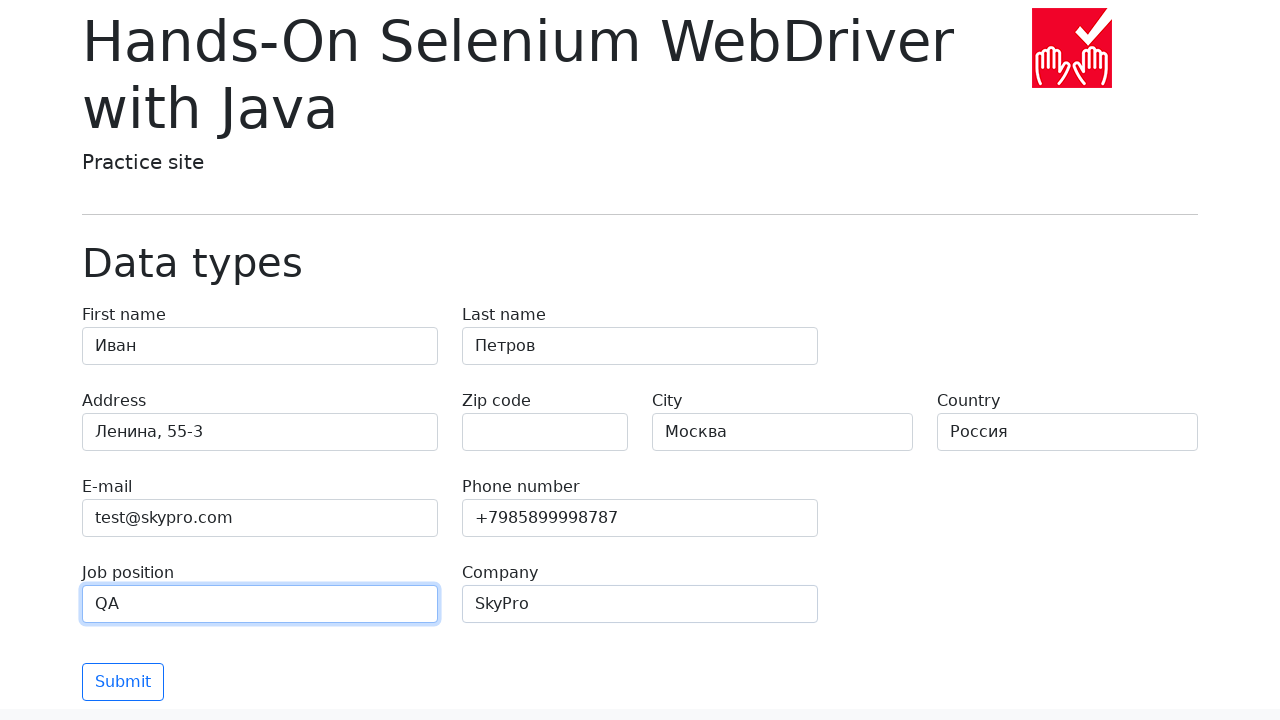

Clicked submit button to validate form at (123, 682) on button.btn-outline-primary
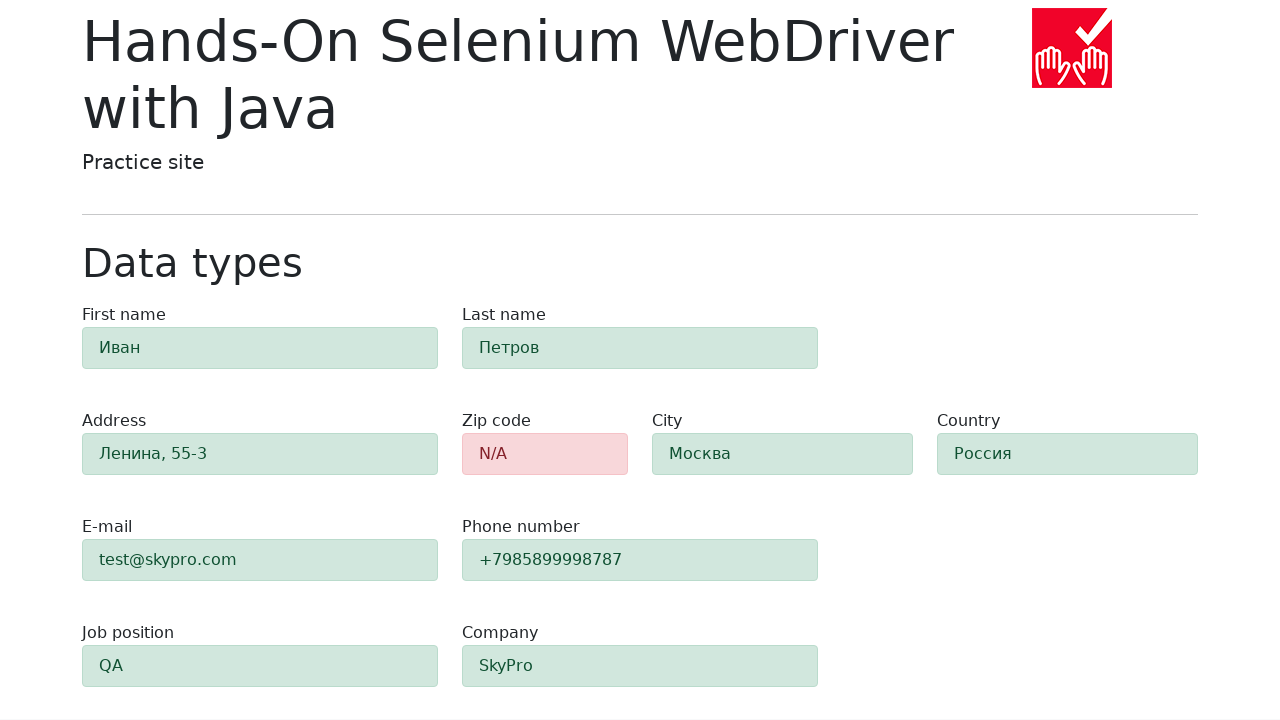

Waited 500ms for form validation to complete
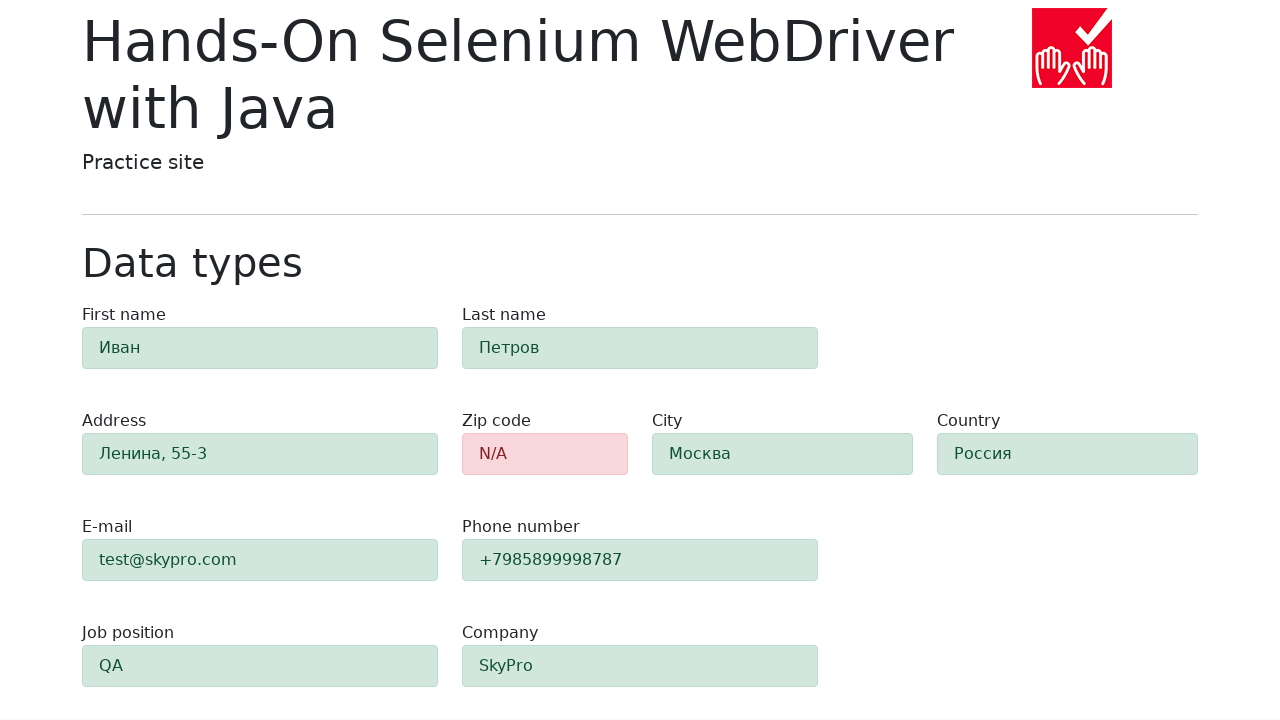

Verified first name field shows success status
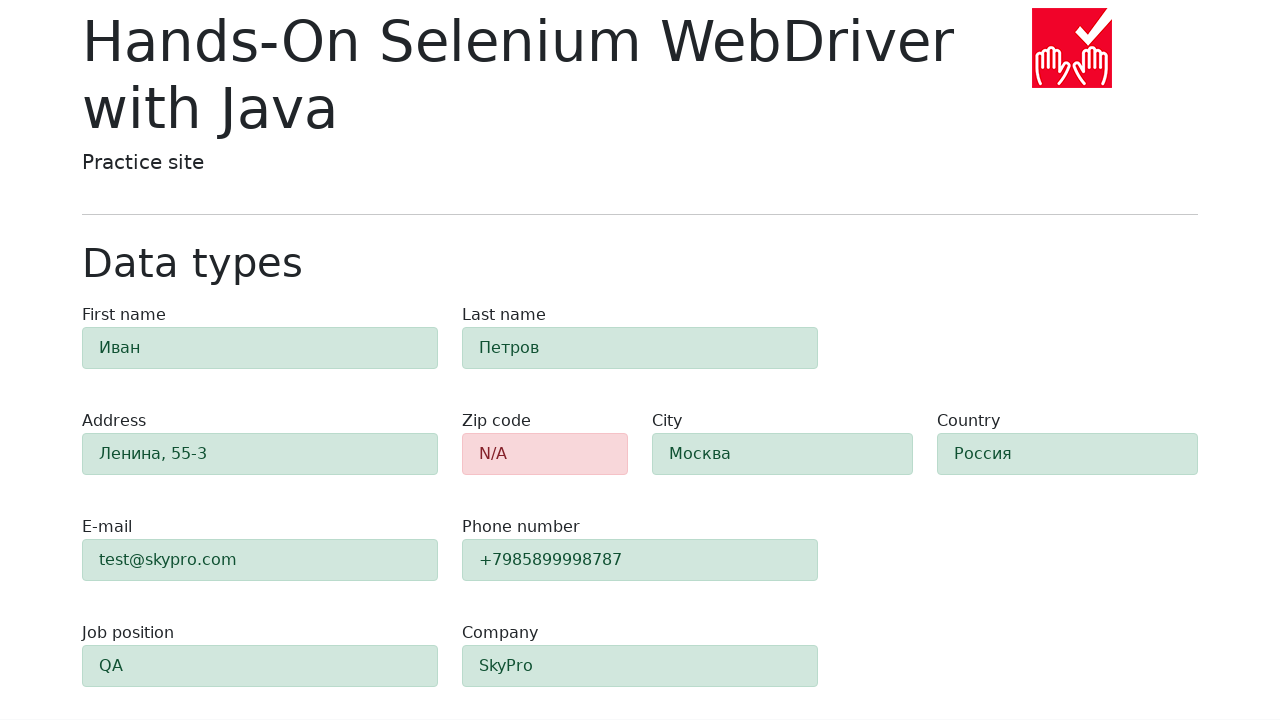

Verified last name field shows success status
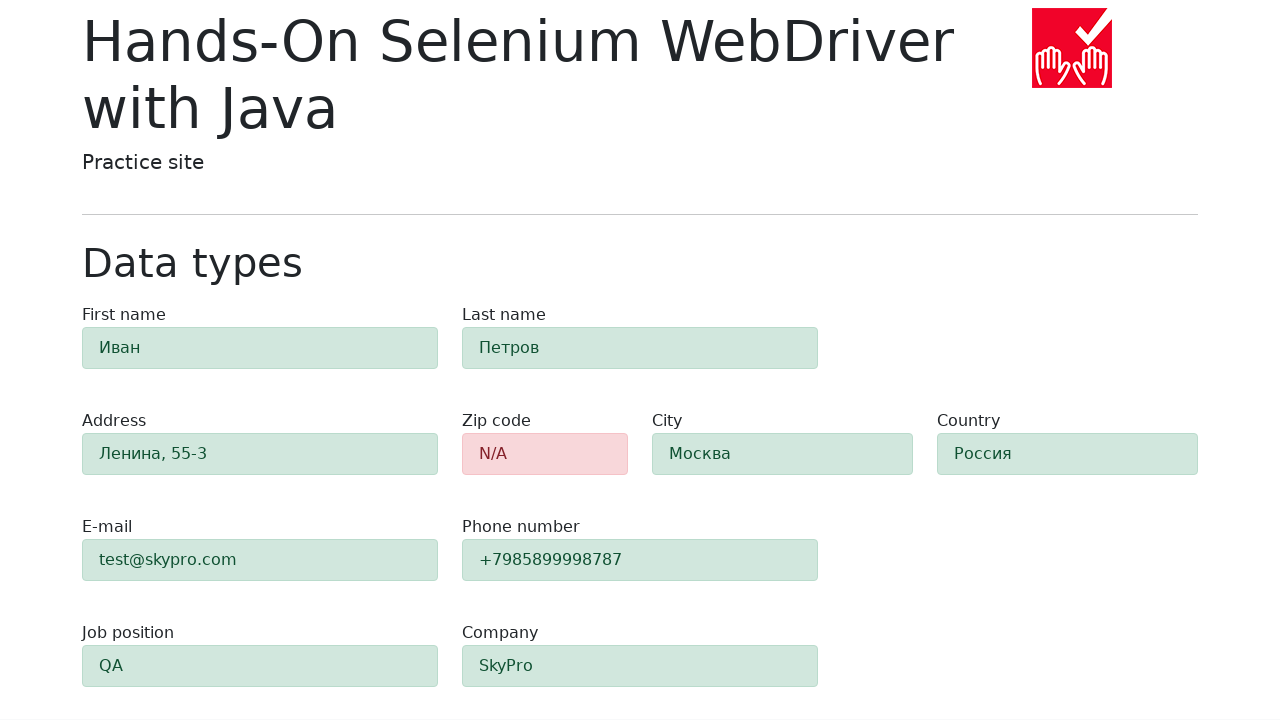

Verified address field shows success status
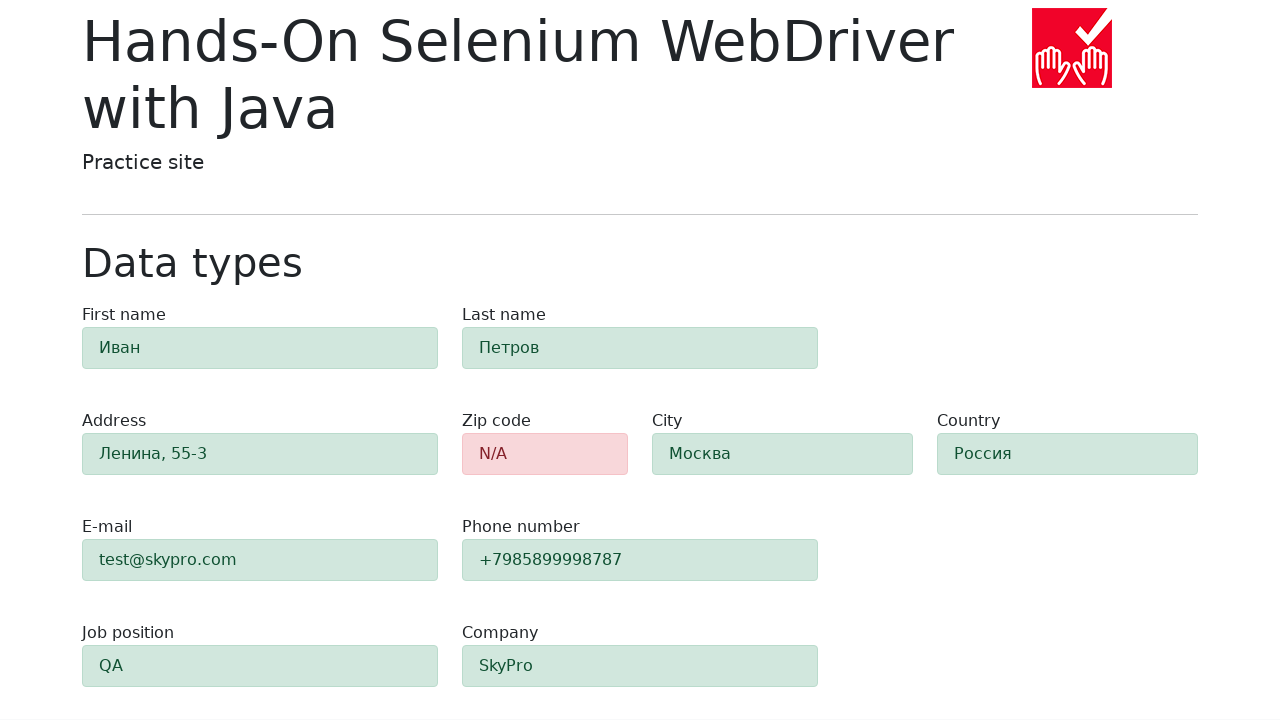

Verified email field shows success status
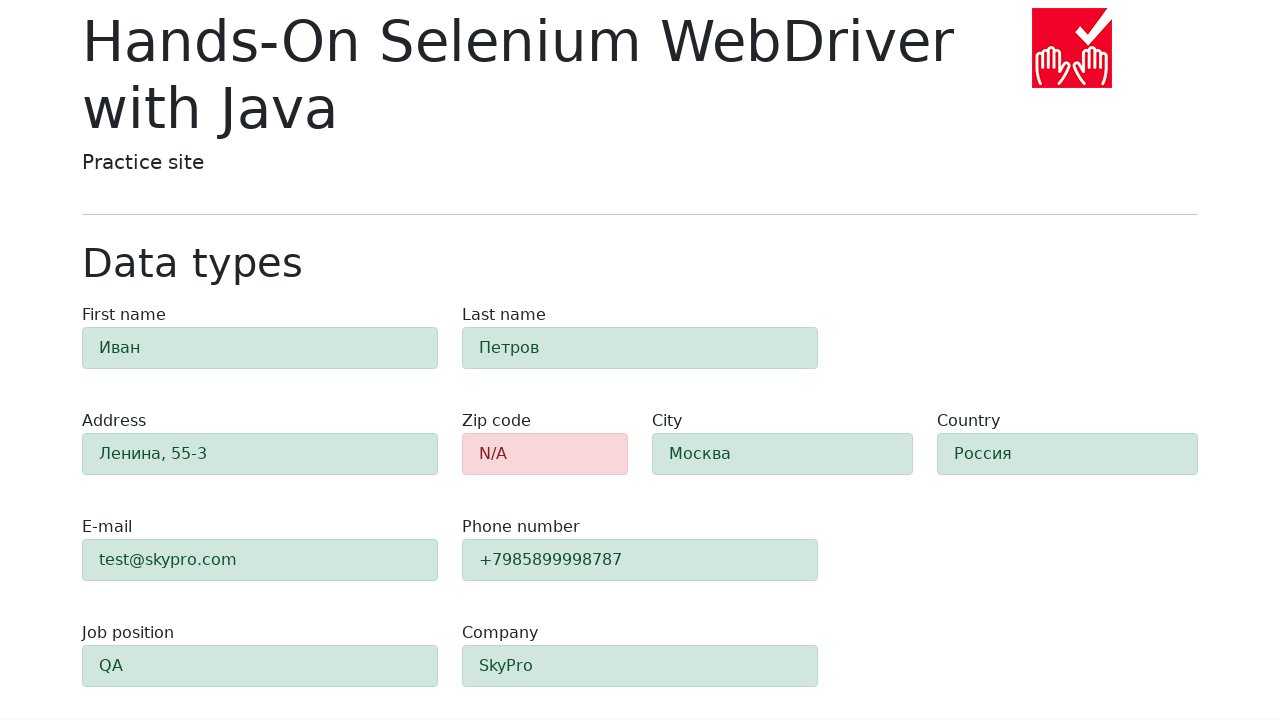

Verified phone field shows success status
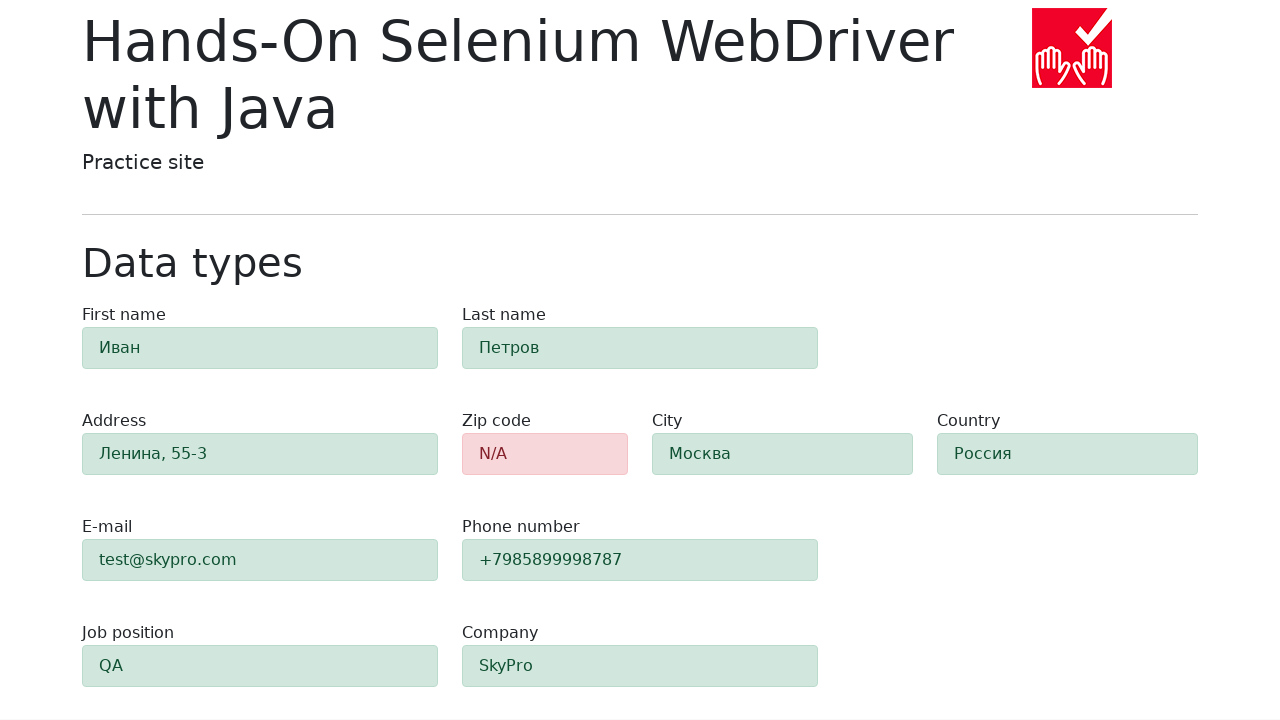

Verified zip code field shows danger status (empty field)
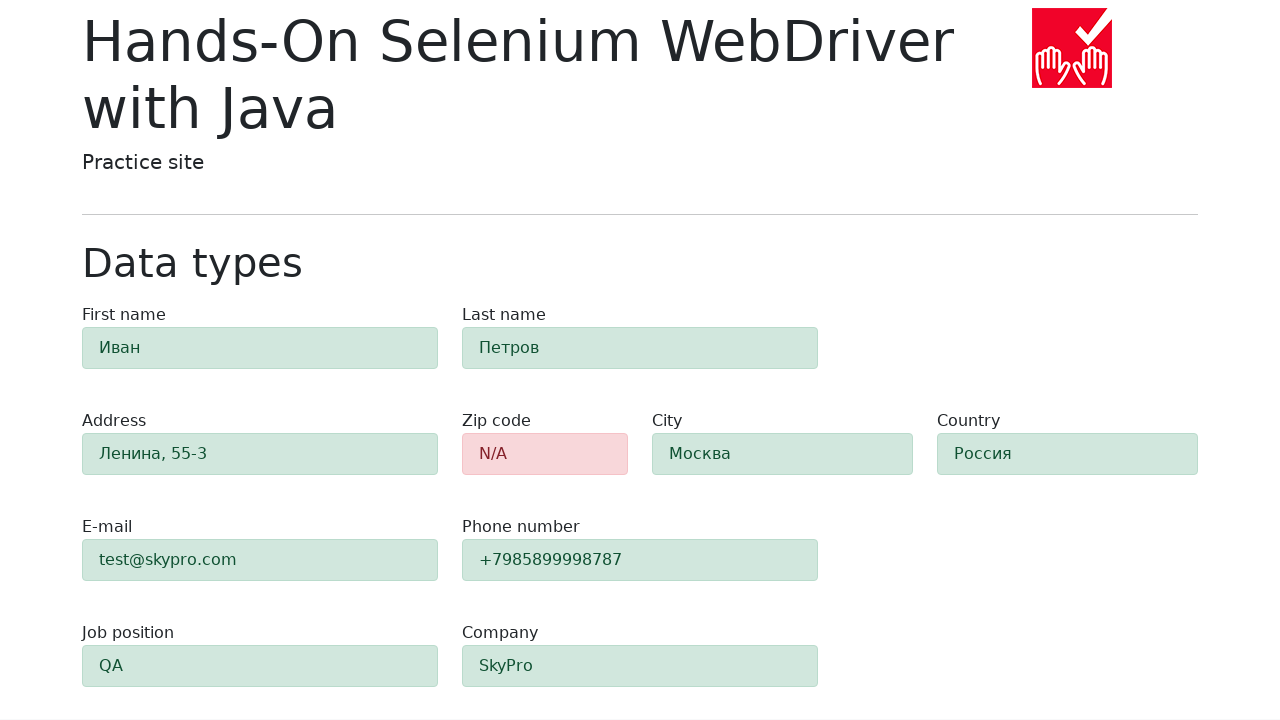

Verified city field shows success status
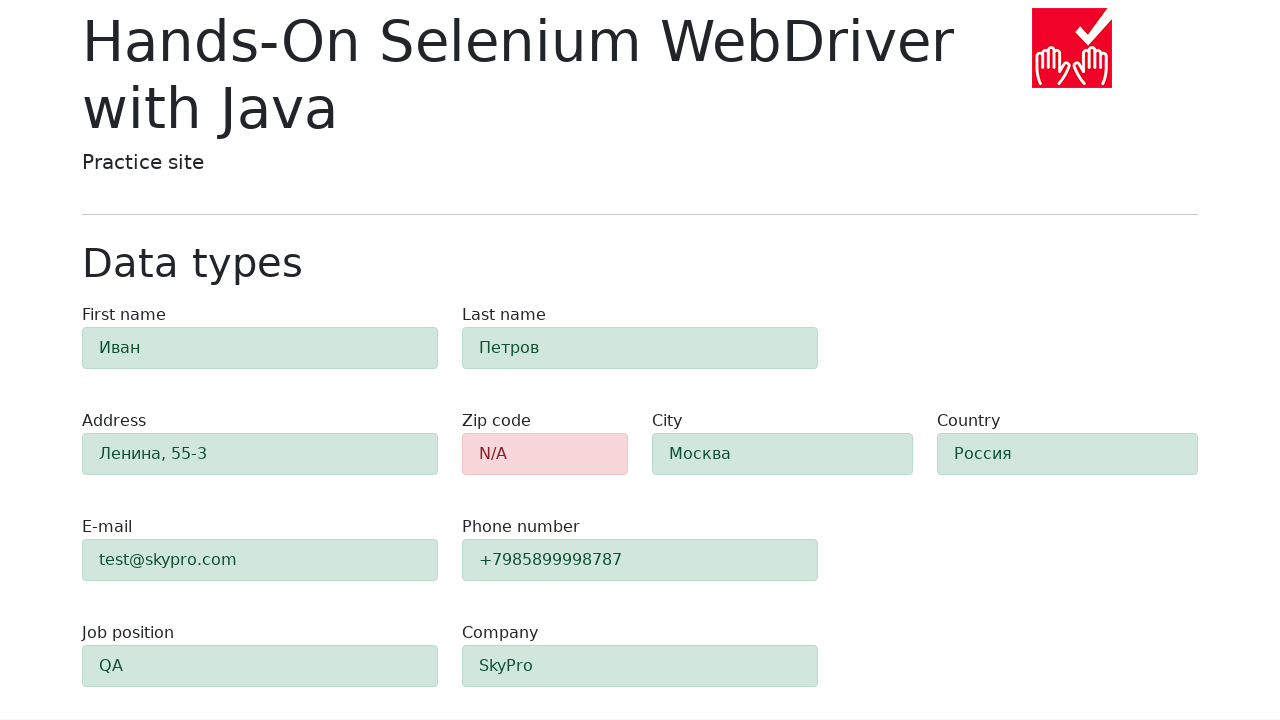

Verified country field shows success status
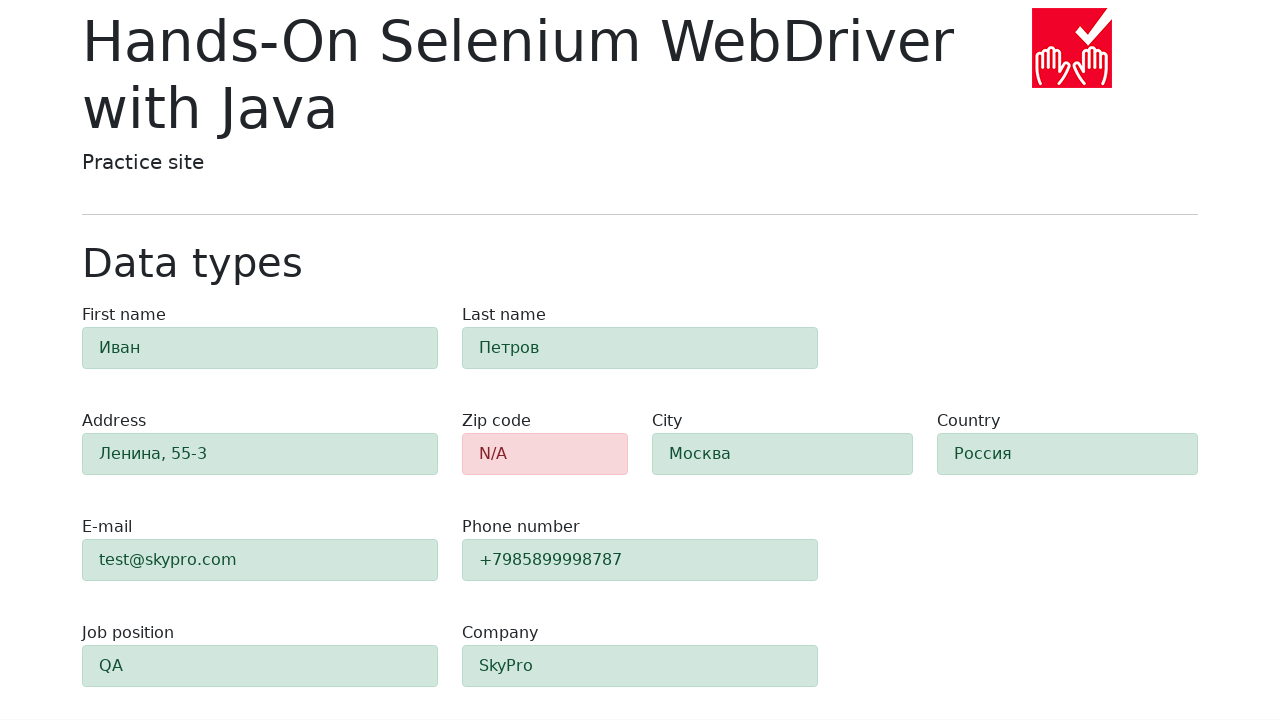

Verified job position field shows success status
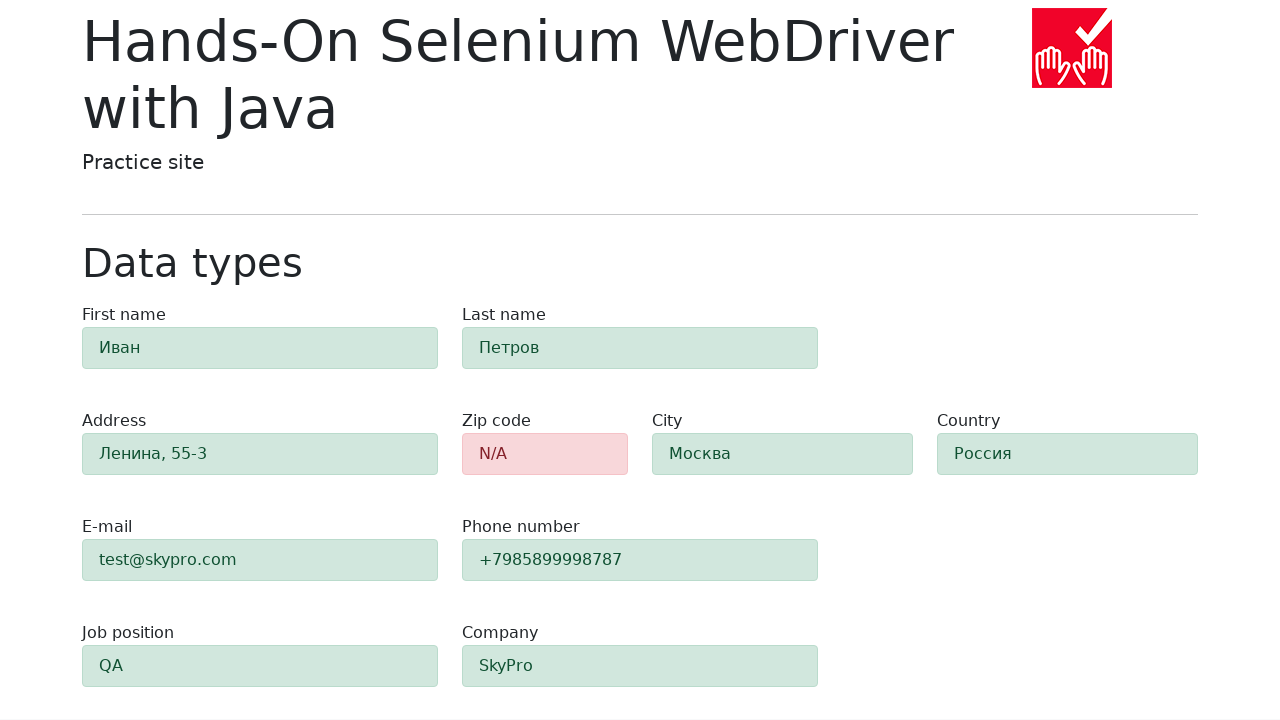

Verified company field shows success status
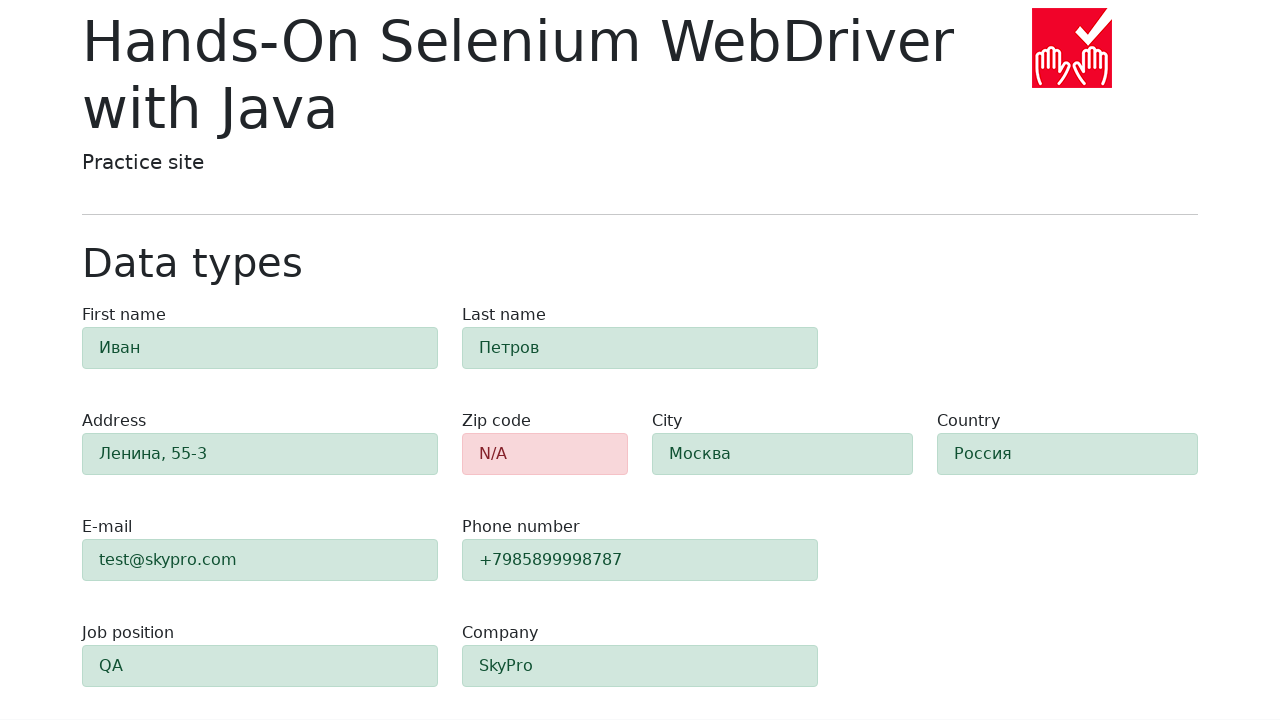

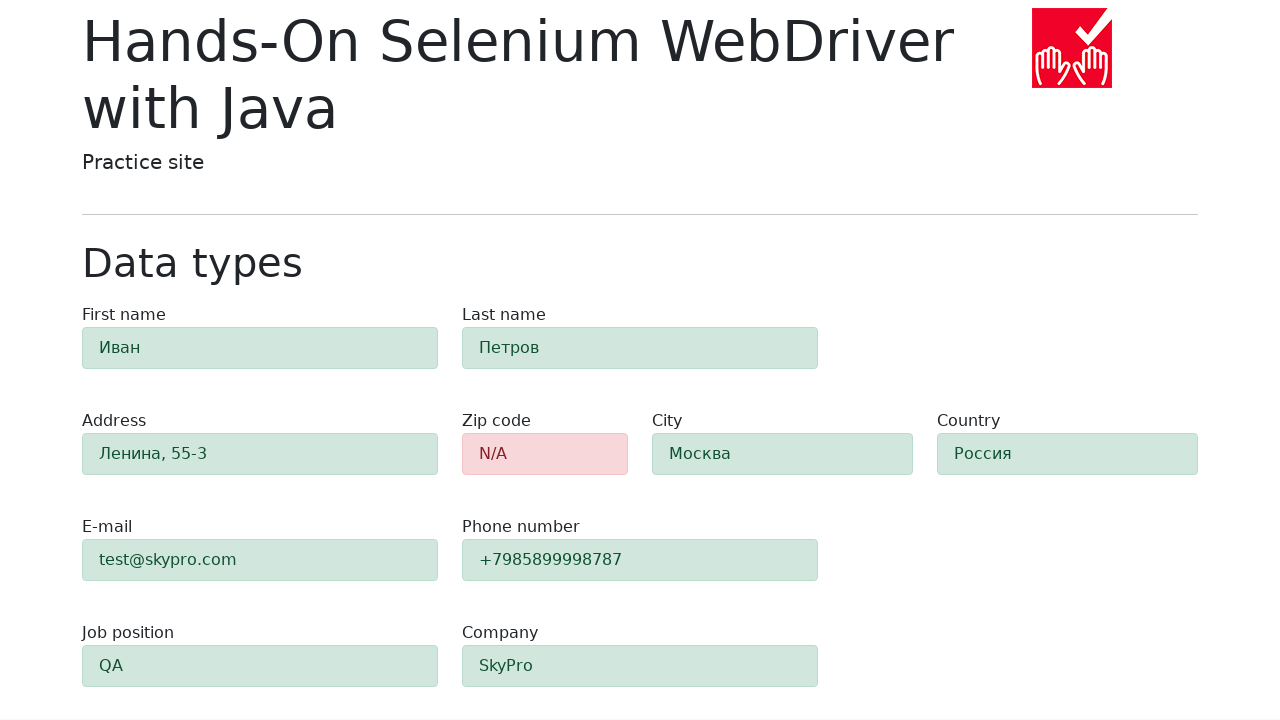